Tests radio button interaction on a form page by iterating through radio button options and checking their state

Starting URL: http://www.echoecho.com/htmlforms10.htm

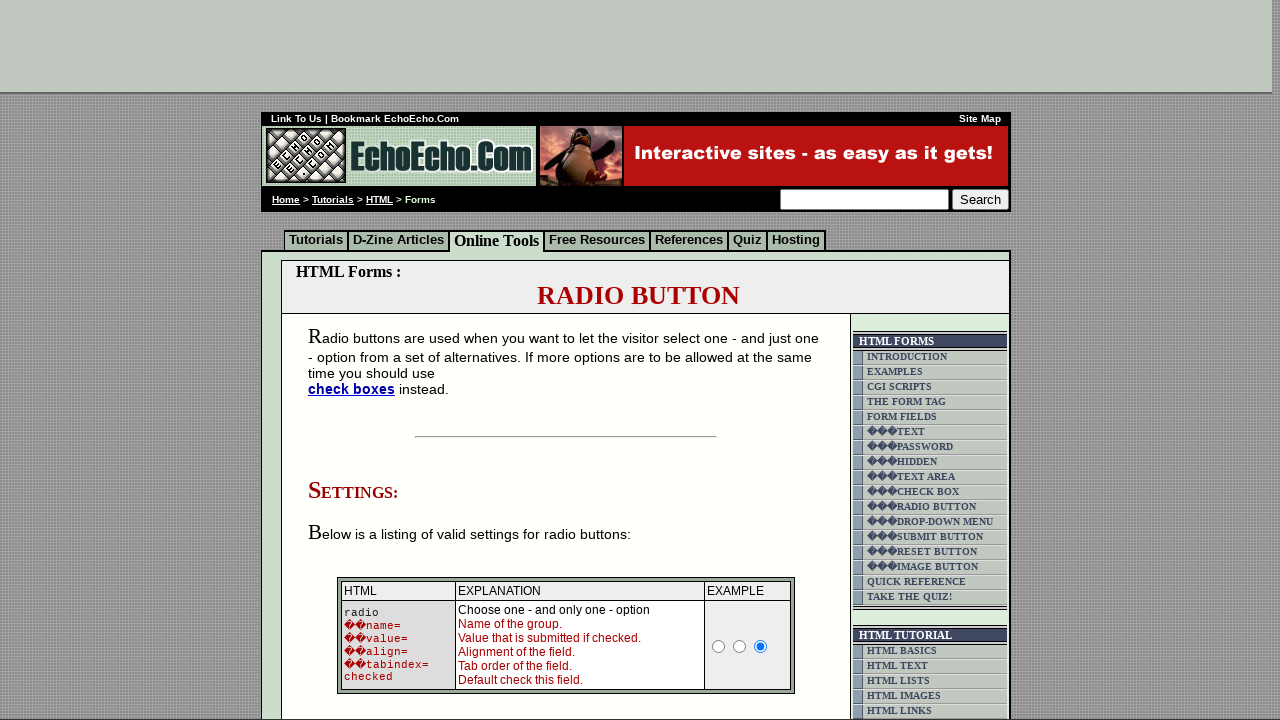

Located radio button container on form page
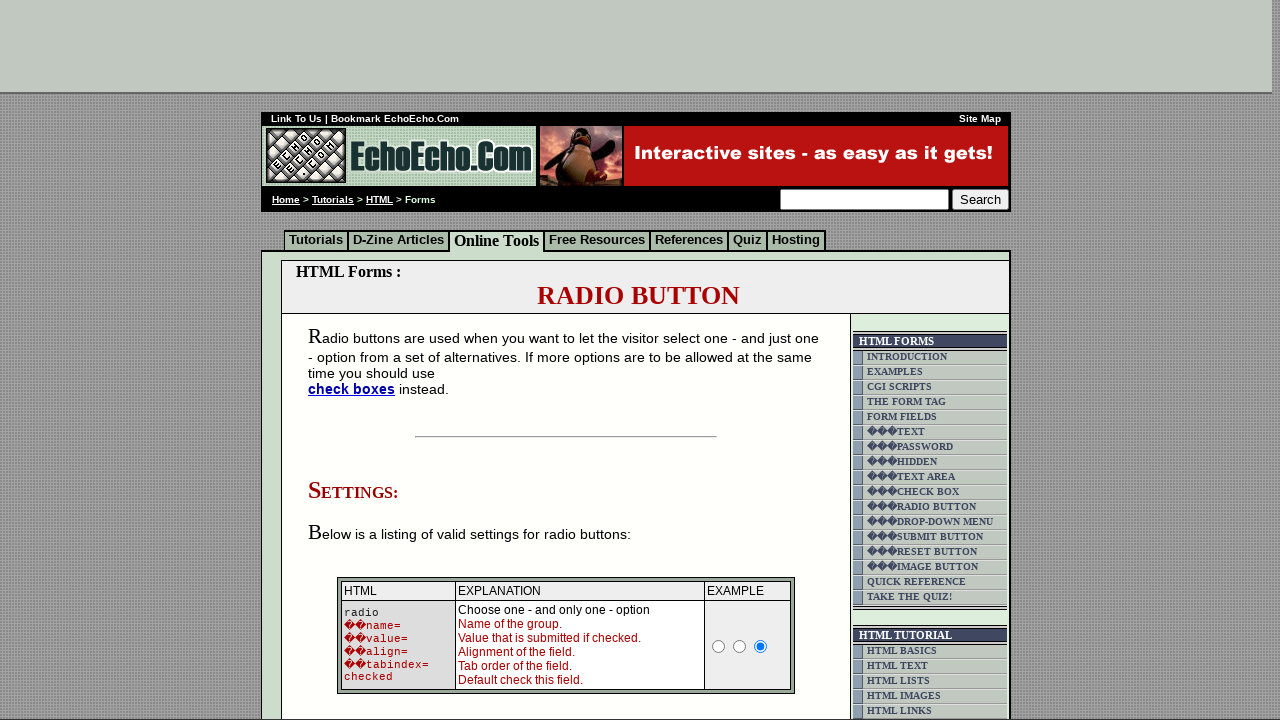

Located all radio buttons with name 'group1'
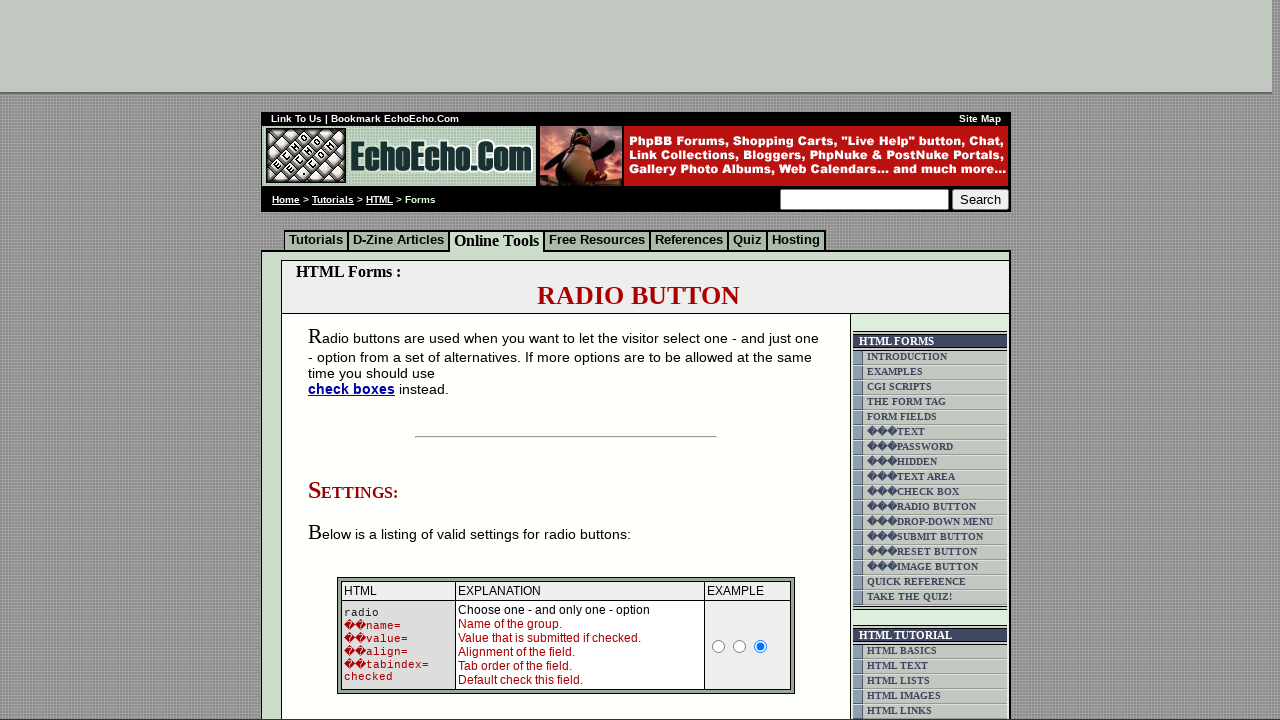

Clicked radio button 1 and checked its state at (356, 360) on xpath=//html/body/div[2]/table[9]/tbody/tr/td[4]/table/tbody/tr/td/div/span/form
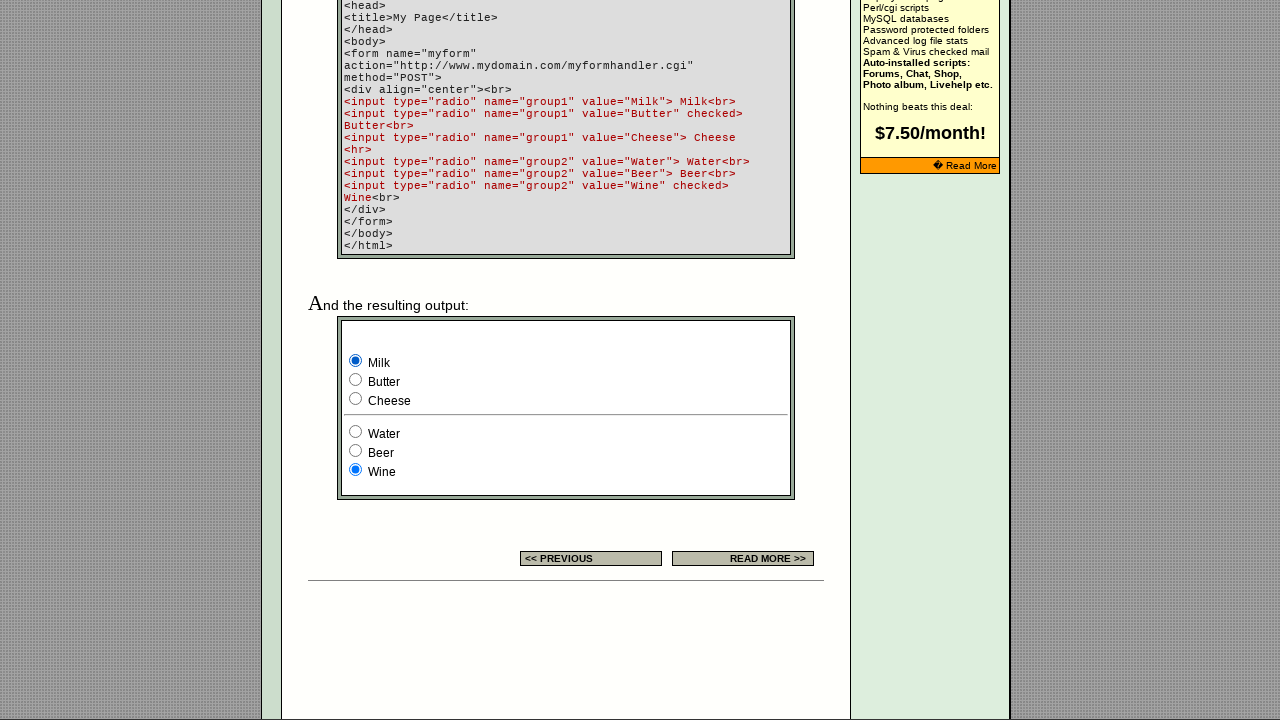

Clicked radio button 2 and checked its state at (356, 380) on xpath=//html/body/div[2]/table[9]/tbody/tr/td[4]/table/tbody/tr/td/div/span/form
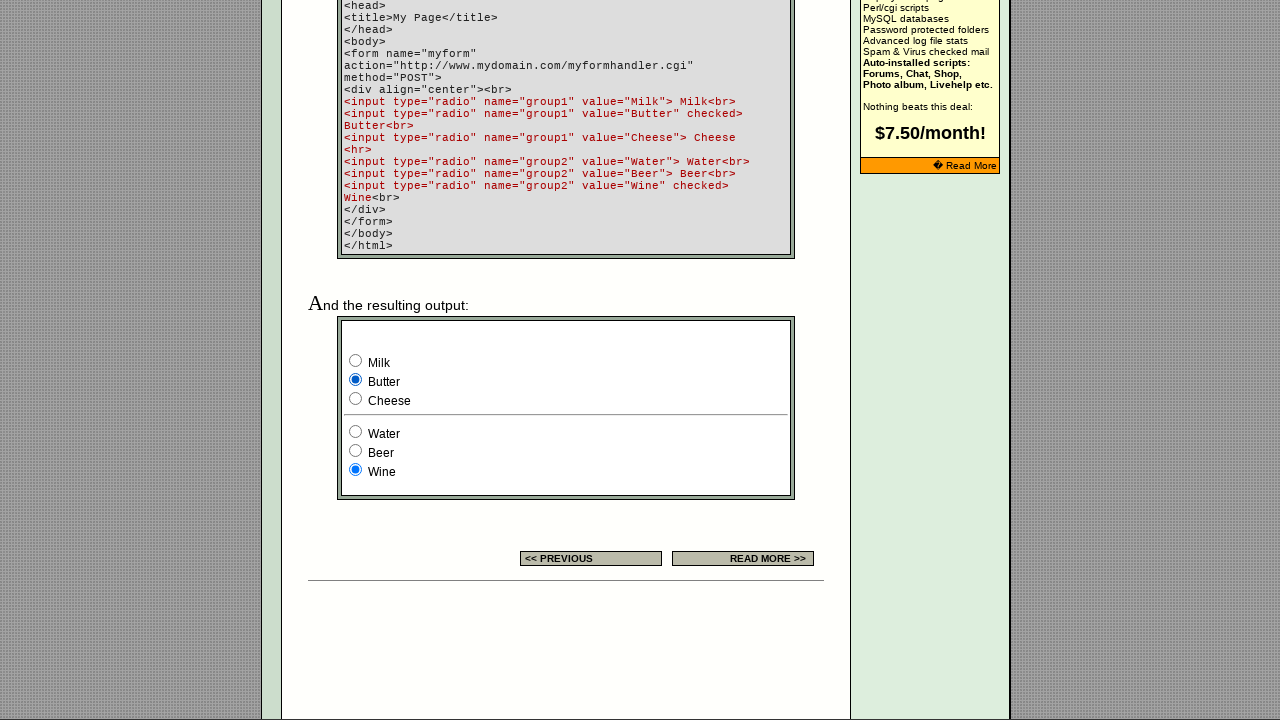

Clicked radio button 3 and checked its state at (356, 398) on xpath=//html/body/div[2]/table[9]/tbody/tr/td[4]/table/tbody/tr/td/div/span/form
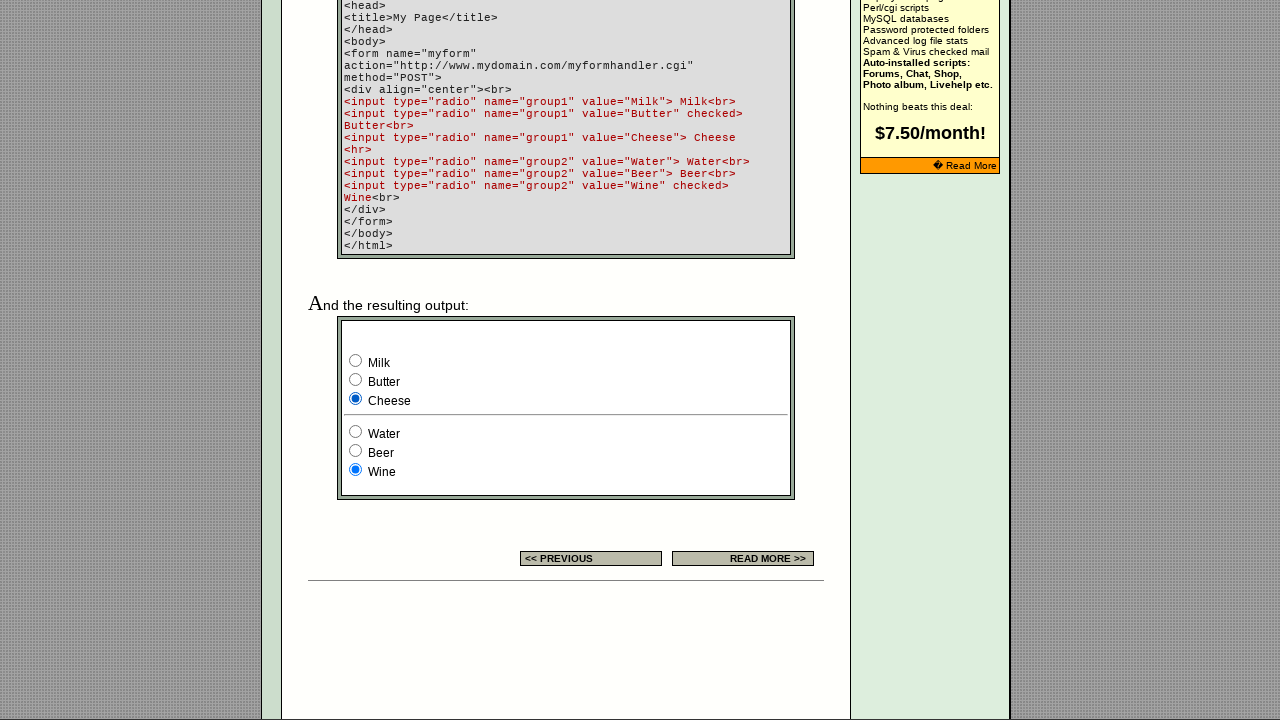

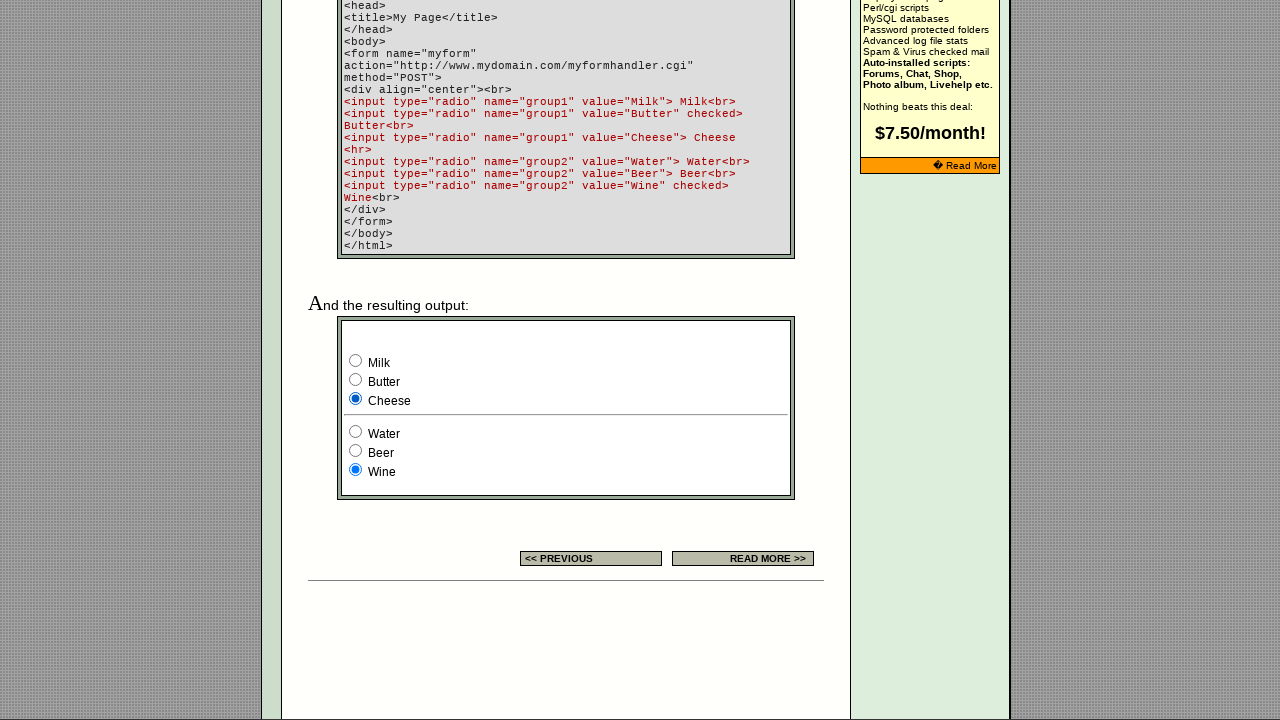